Tests that submitting an empty form does not display any output data, verifying that empty submissions are handled correctly.

Starting URL: https://demoqa.com/text-box

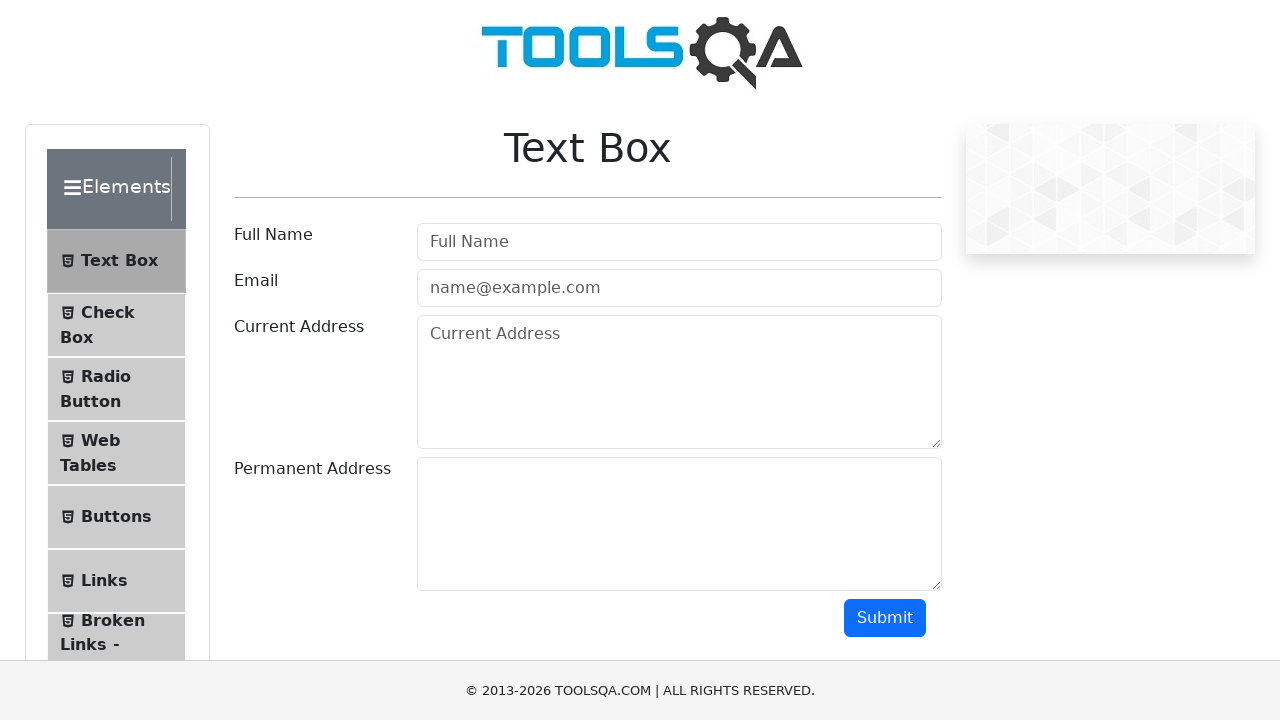

Navigated to the text box form page
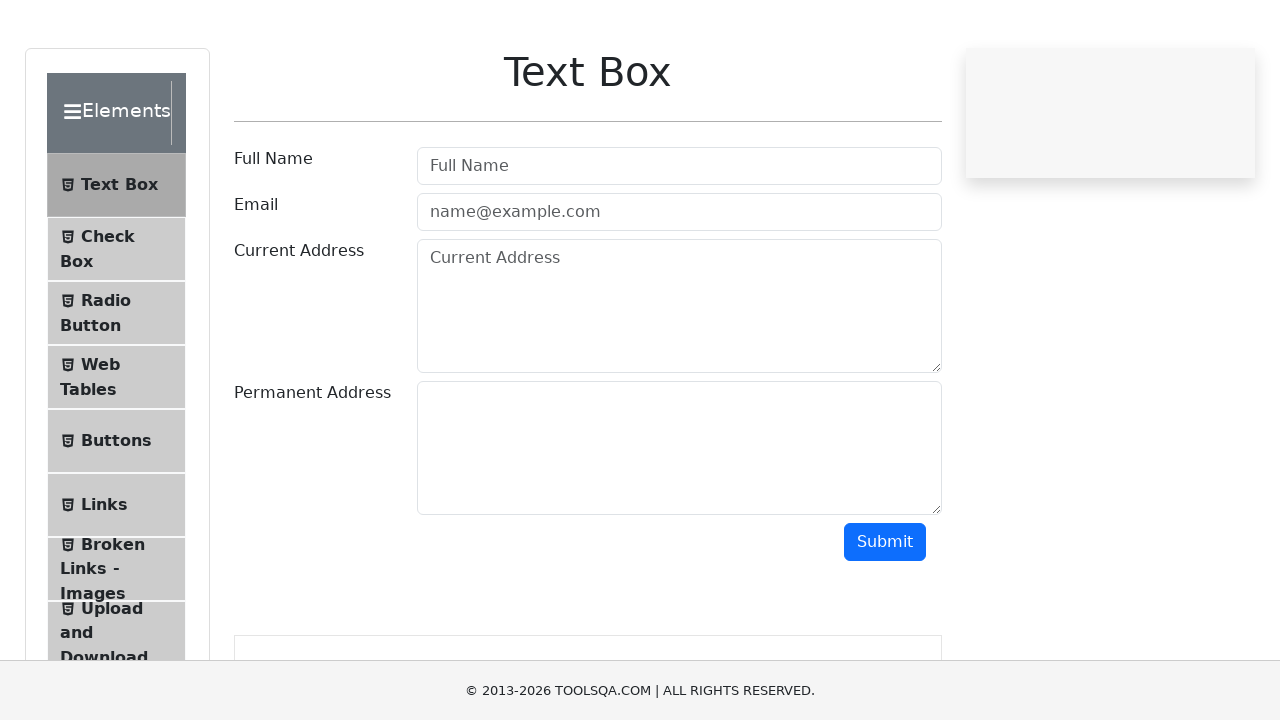

Clicked the Submit button without filling any fields at (885, 618) on #submit
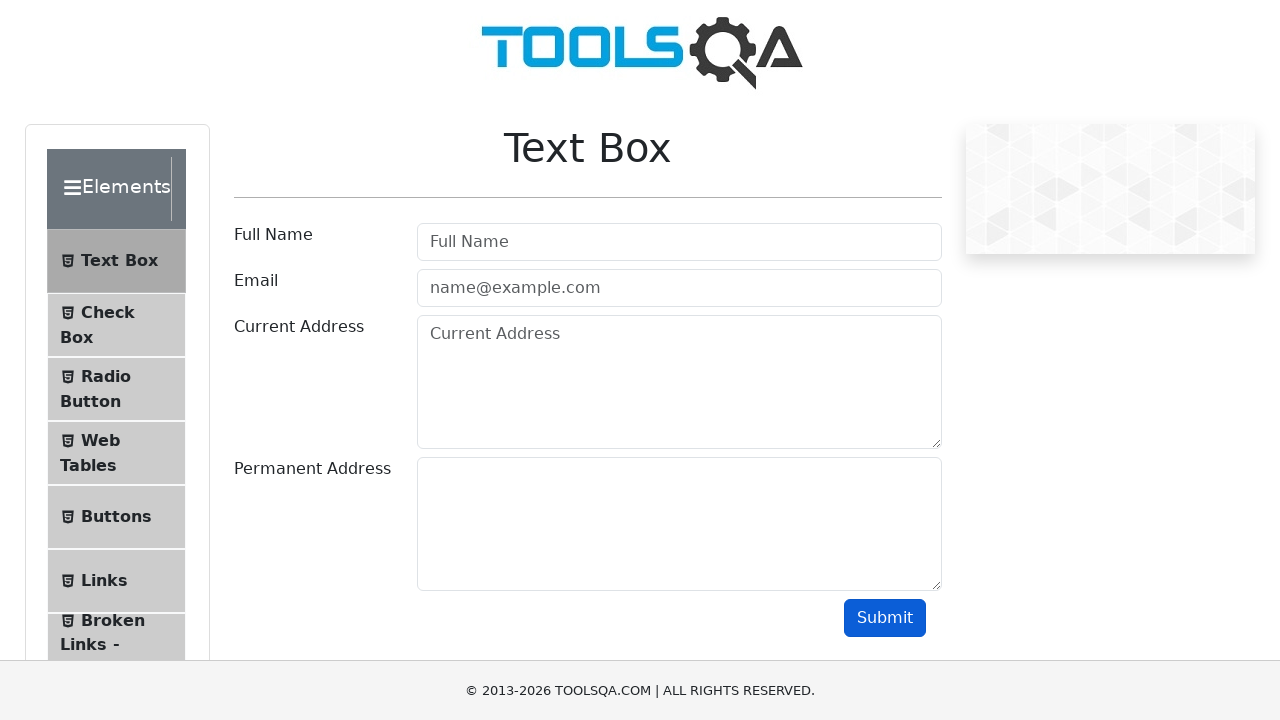

Waited 500ms for potential output to appear
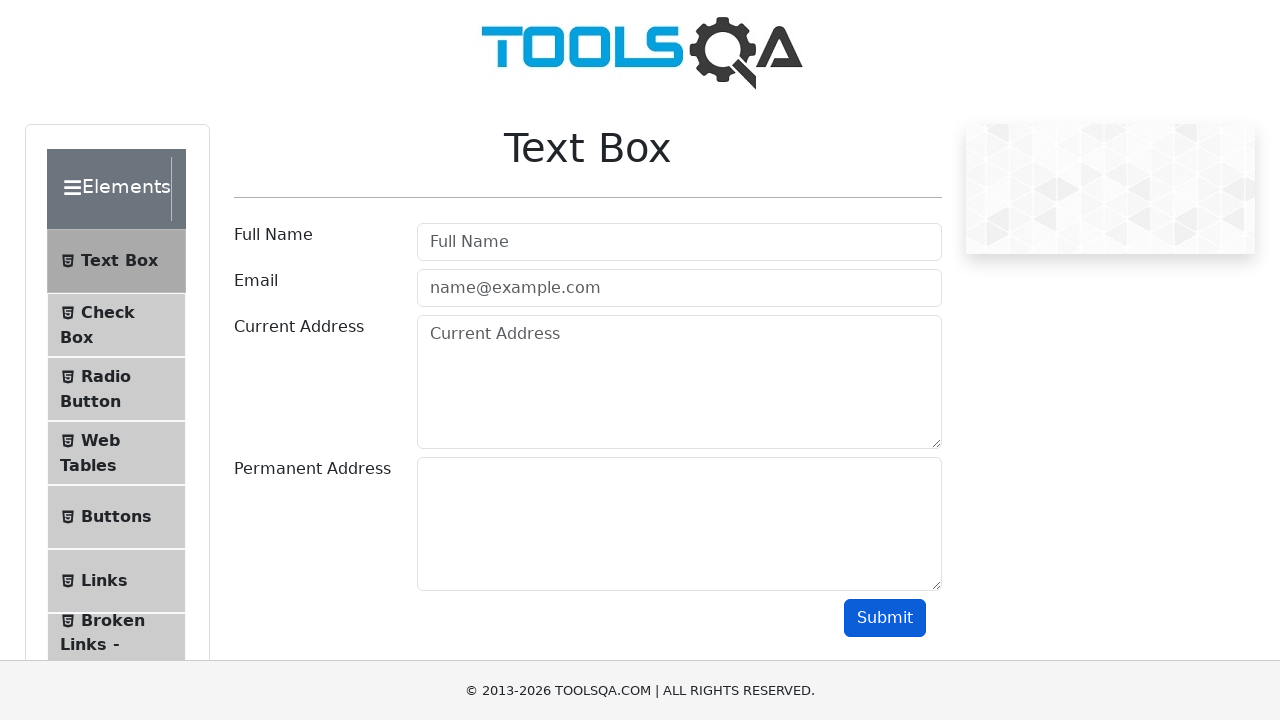

Verified that no output data is displayed after empty form submission
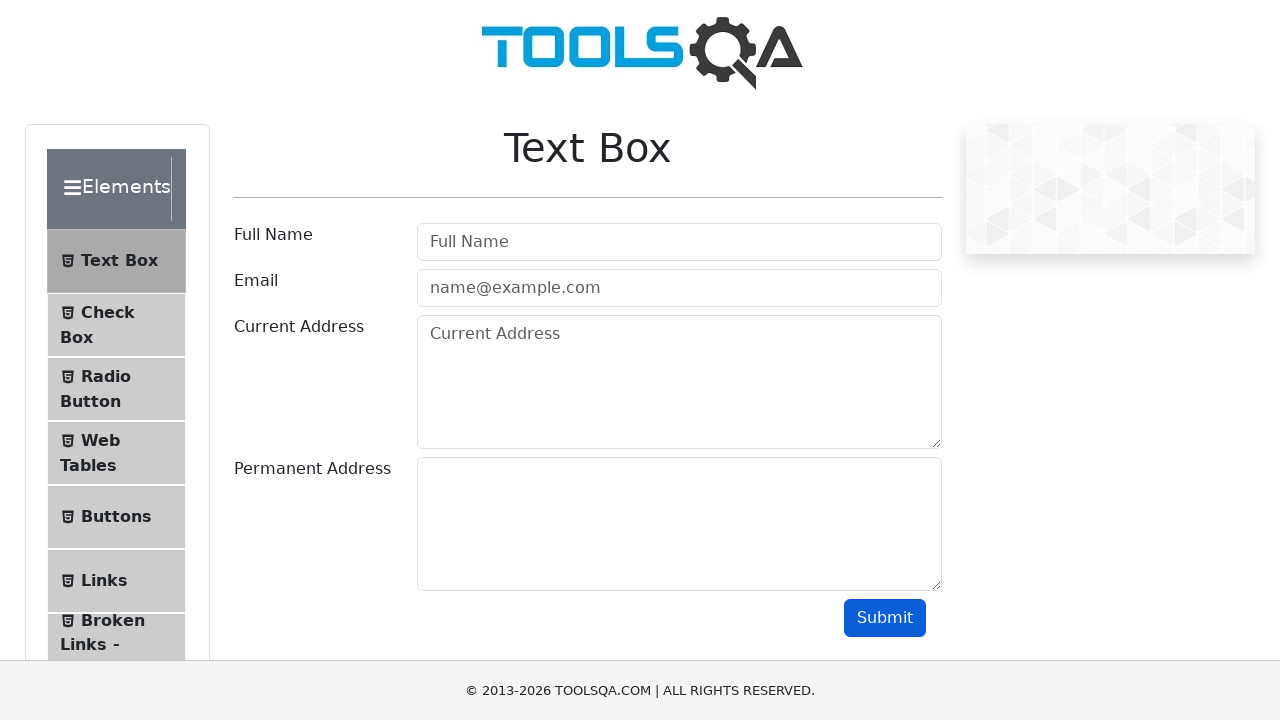

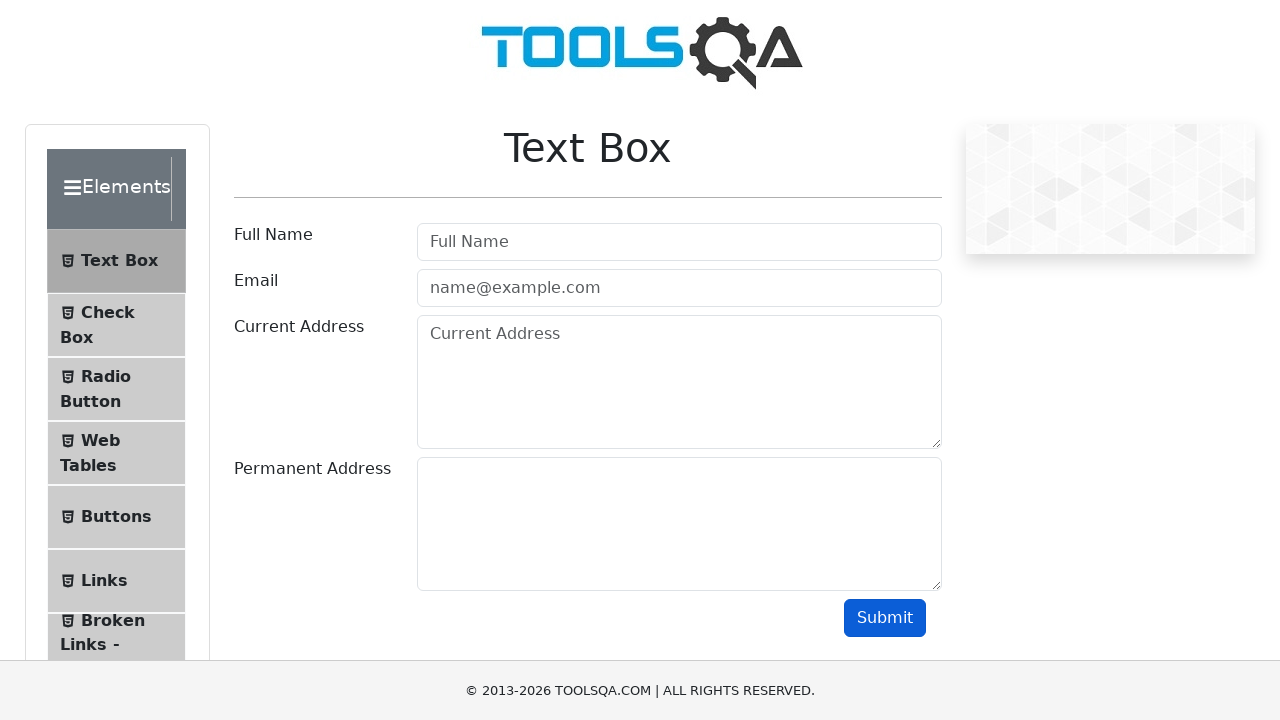